Tests keyboard actions by filling a text field, selecting all text, copying it, and pasting into another field using keyboard shortcuts

Starting URL: https://gotranscript.com/text-compare

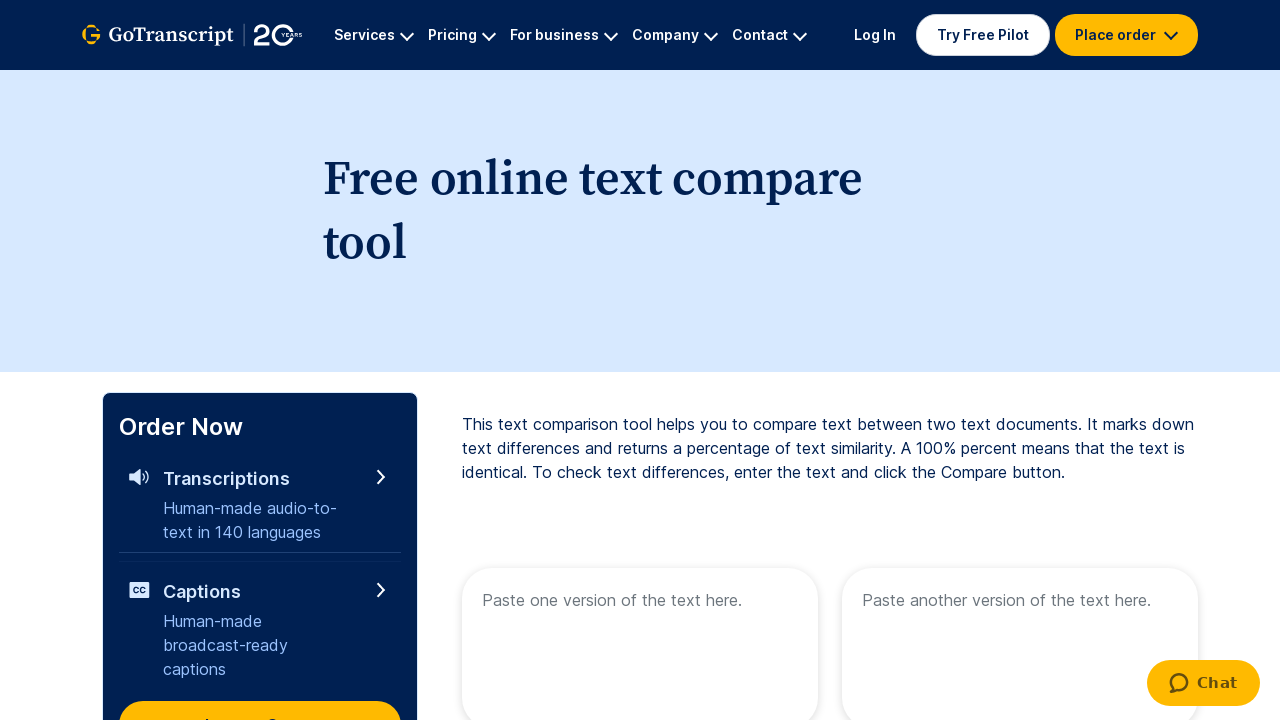

Filled first text area with 'I am Learning Playwright' on [name="text1"]
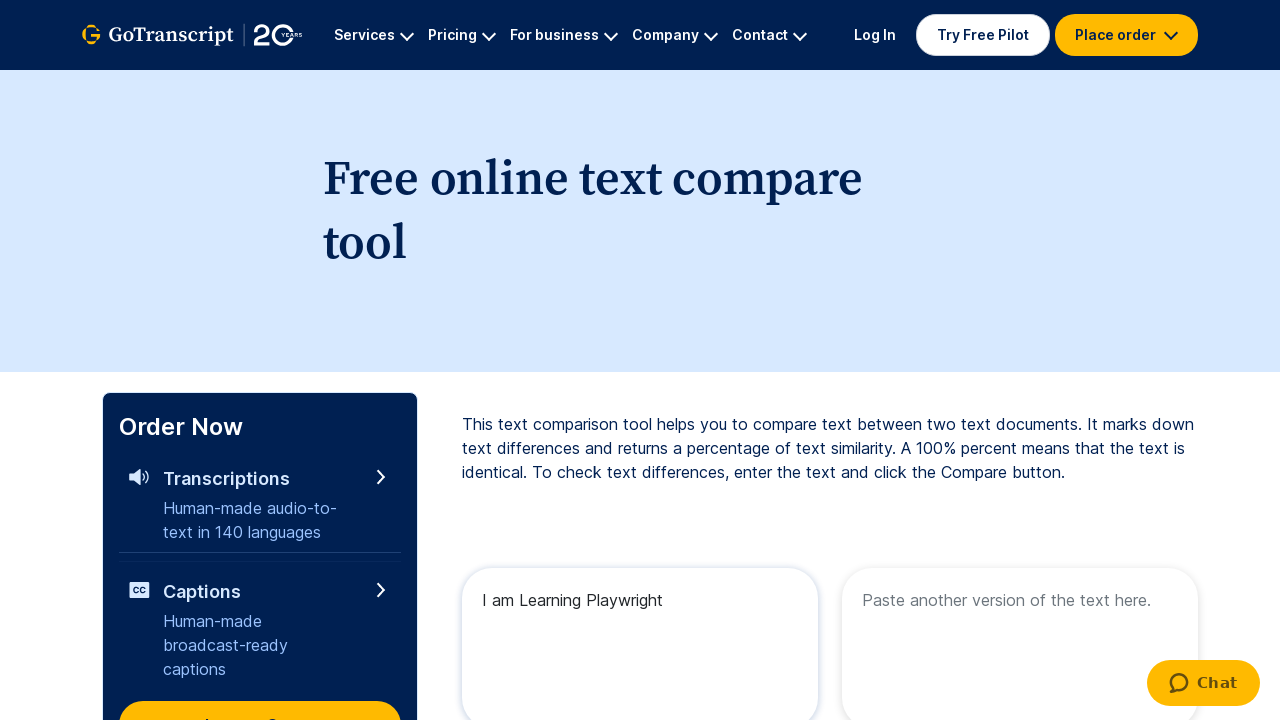

Selected all text in first text area with Ctrl+A
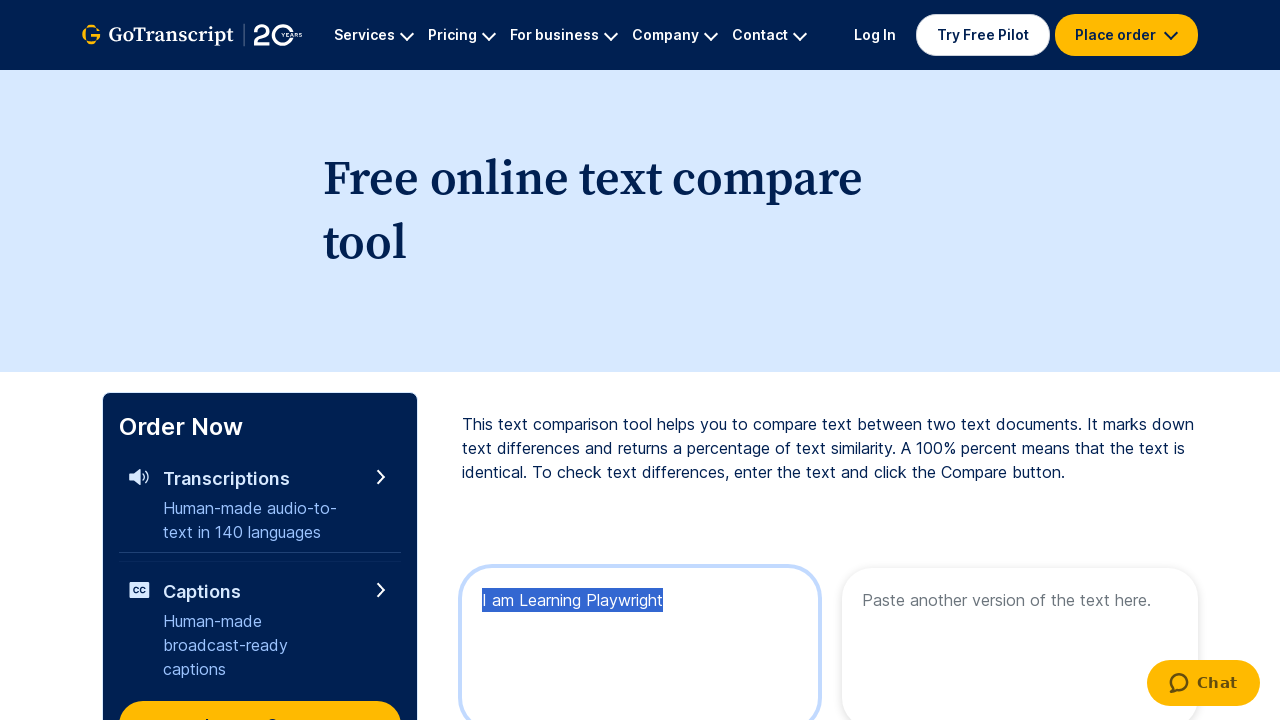

Copied selected text with Ctrl+C
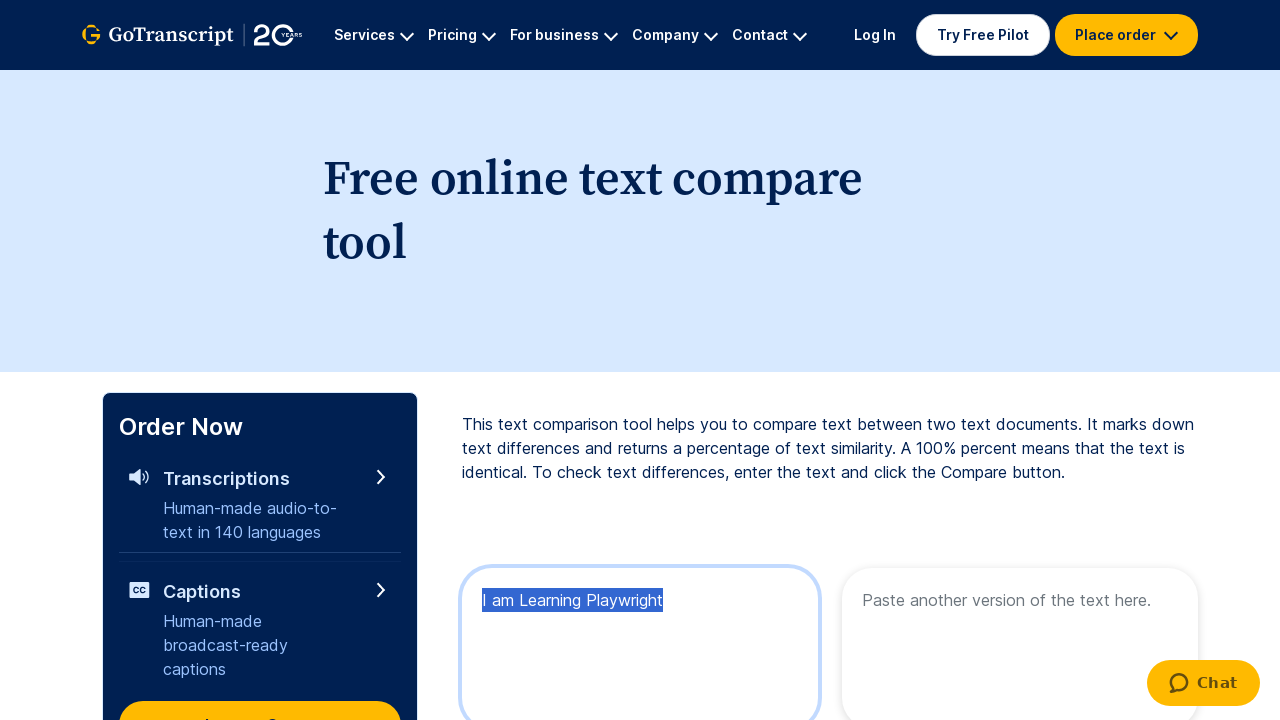

Moved focus to next field with Tab key
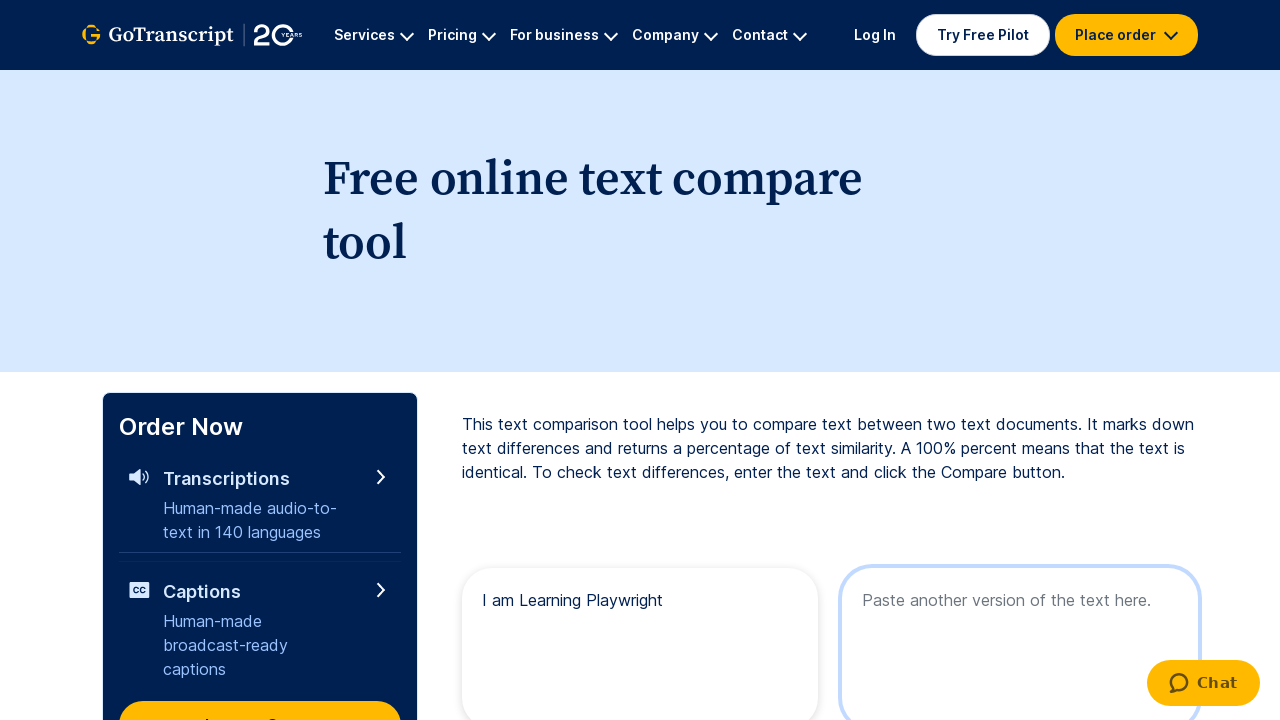

Pasted copied text into second text area with Ctrl+V
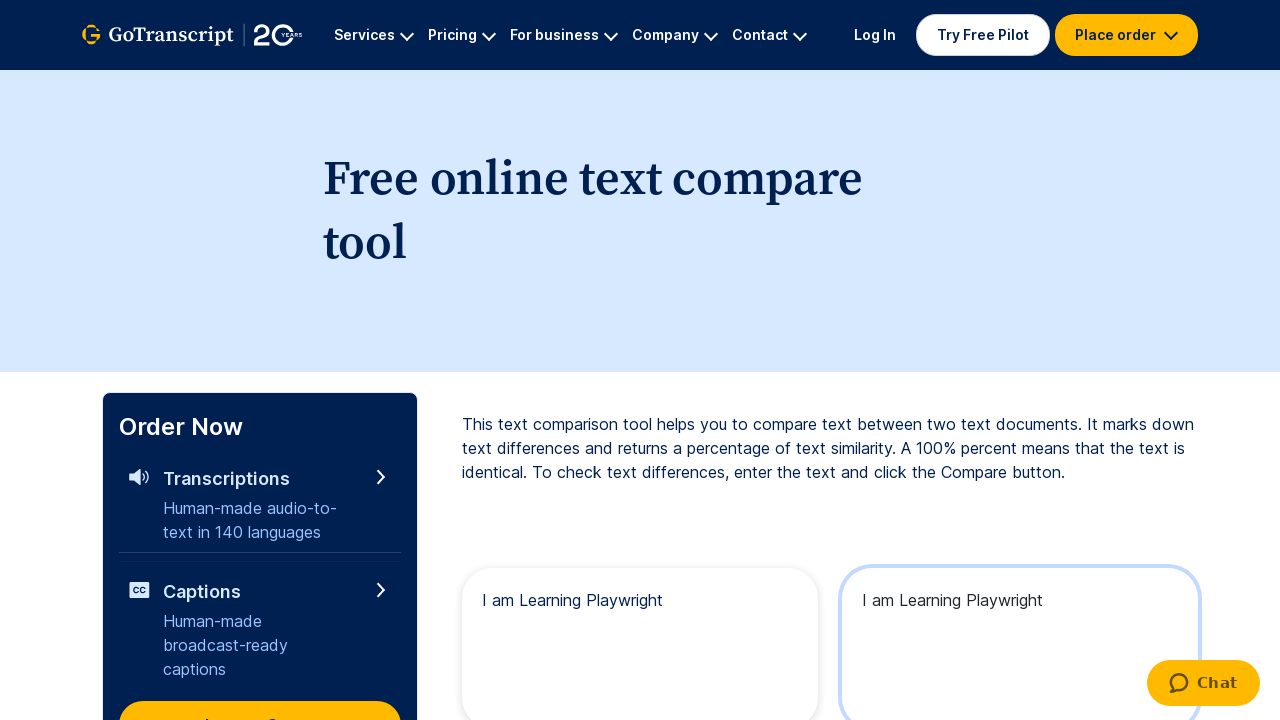

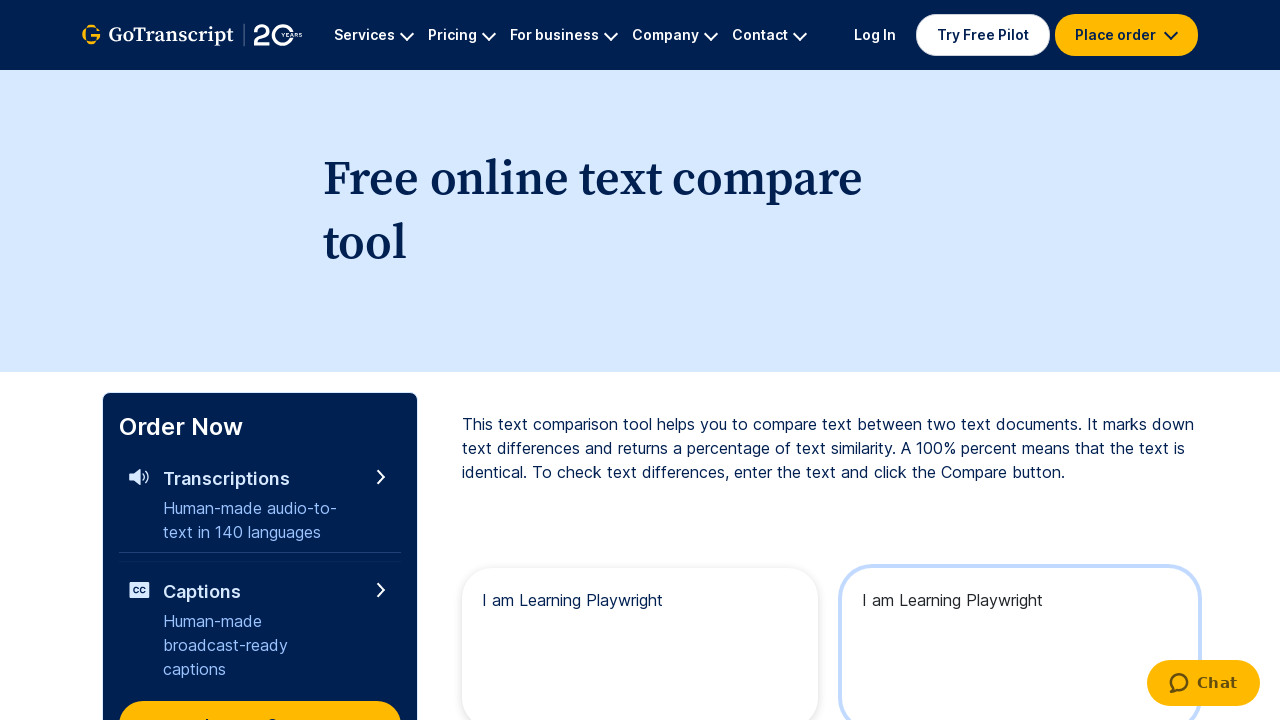